Tests iframe interaction by switching to the first iframe on the page and entering text into an input field within that iframe.

Starting URL: http://demo.automationtesting.in/Frames.html

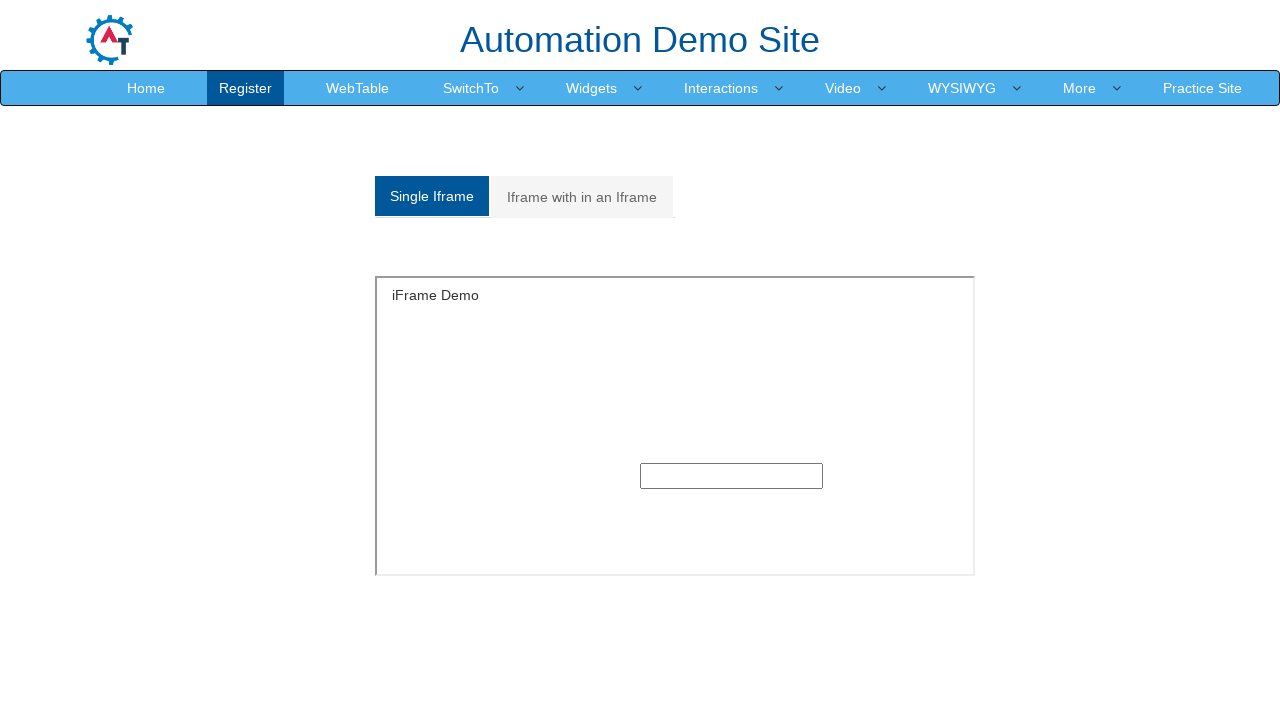

Located all iframes on the page
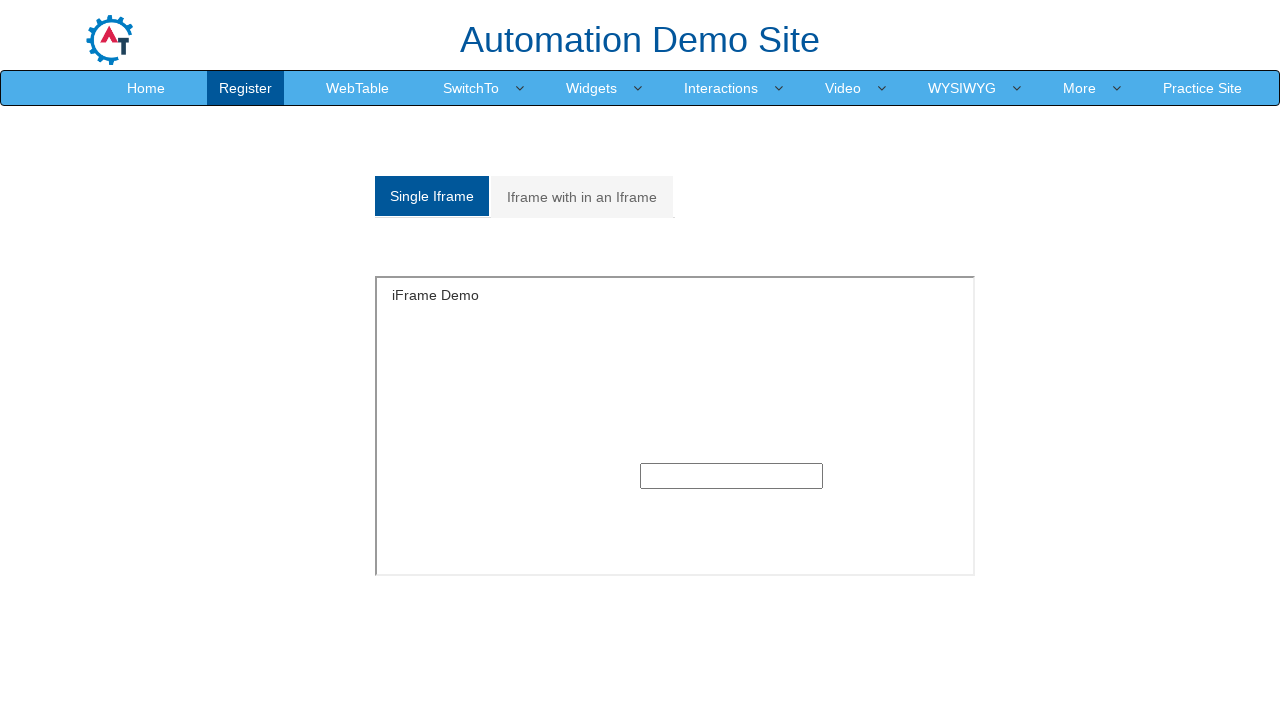

Selected the first iframe
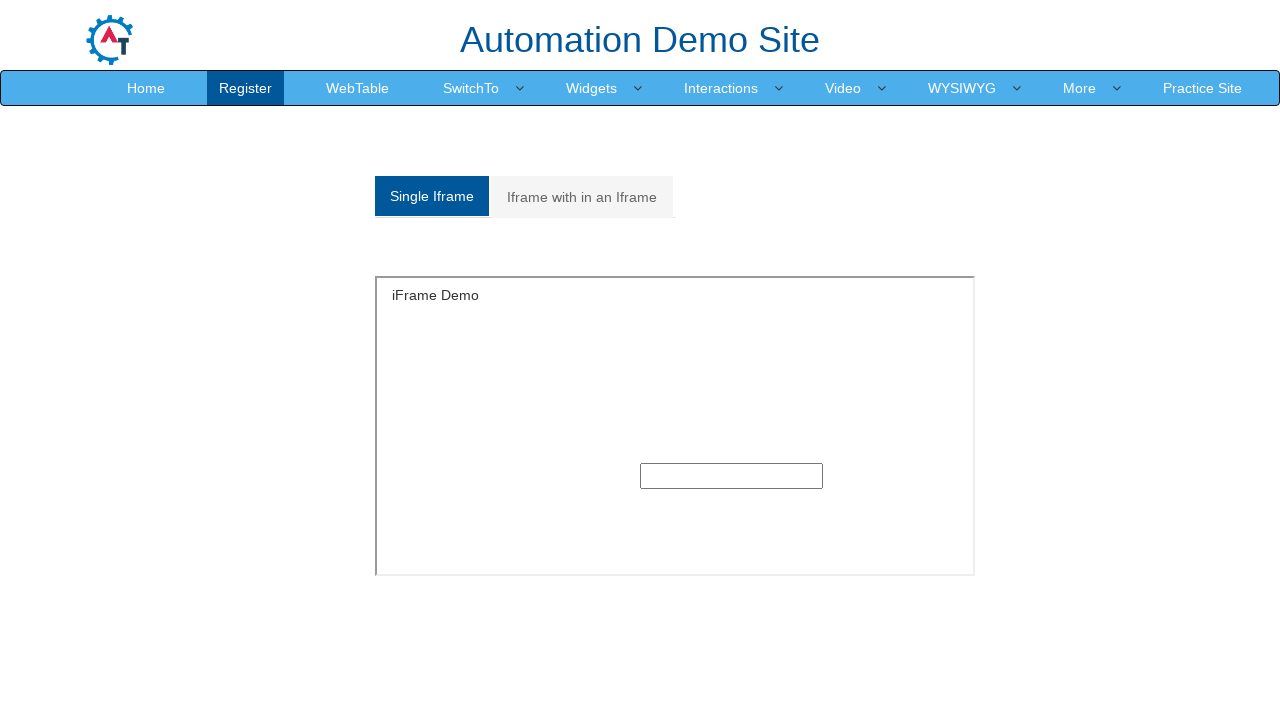

Entered 'Success' into the text input field within the first iframe on iframe >> nth=0 >> internal:control=enter-frame >> input[type='text'] >> nth=0
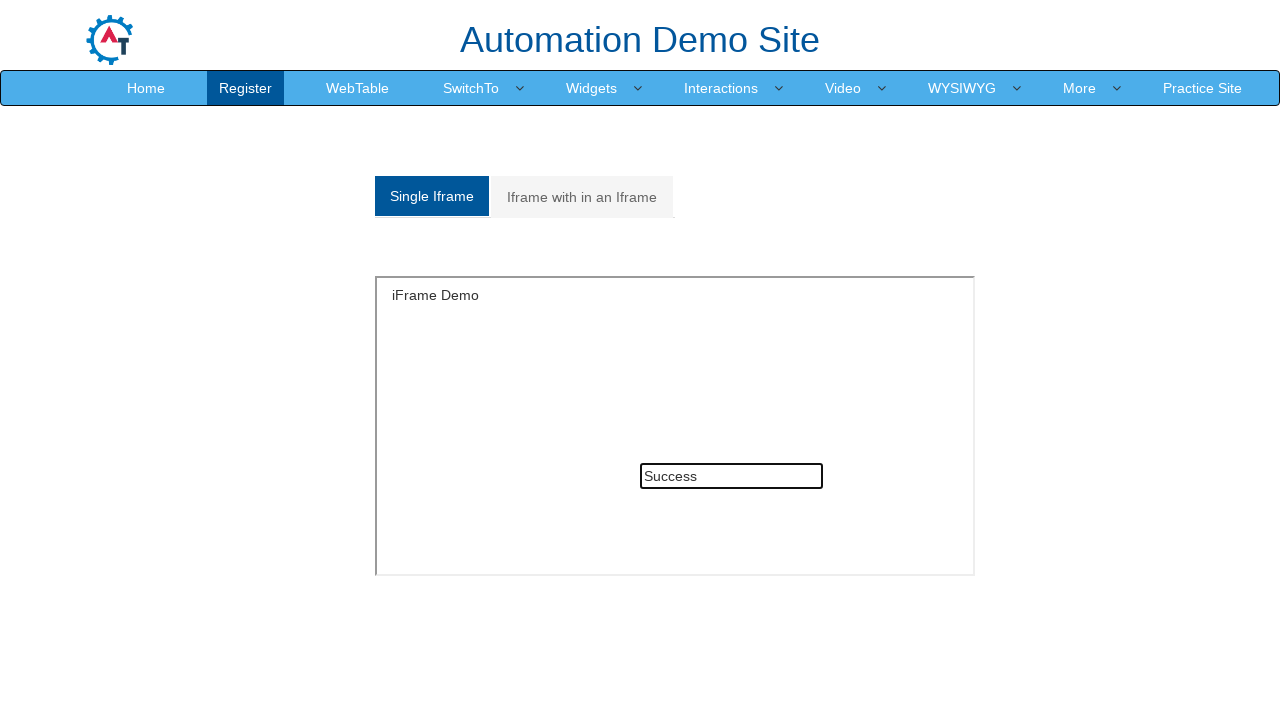

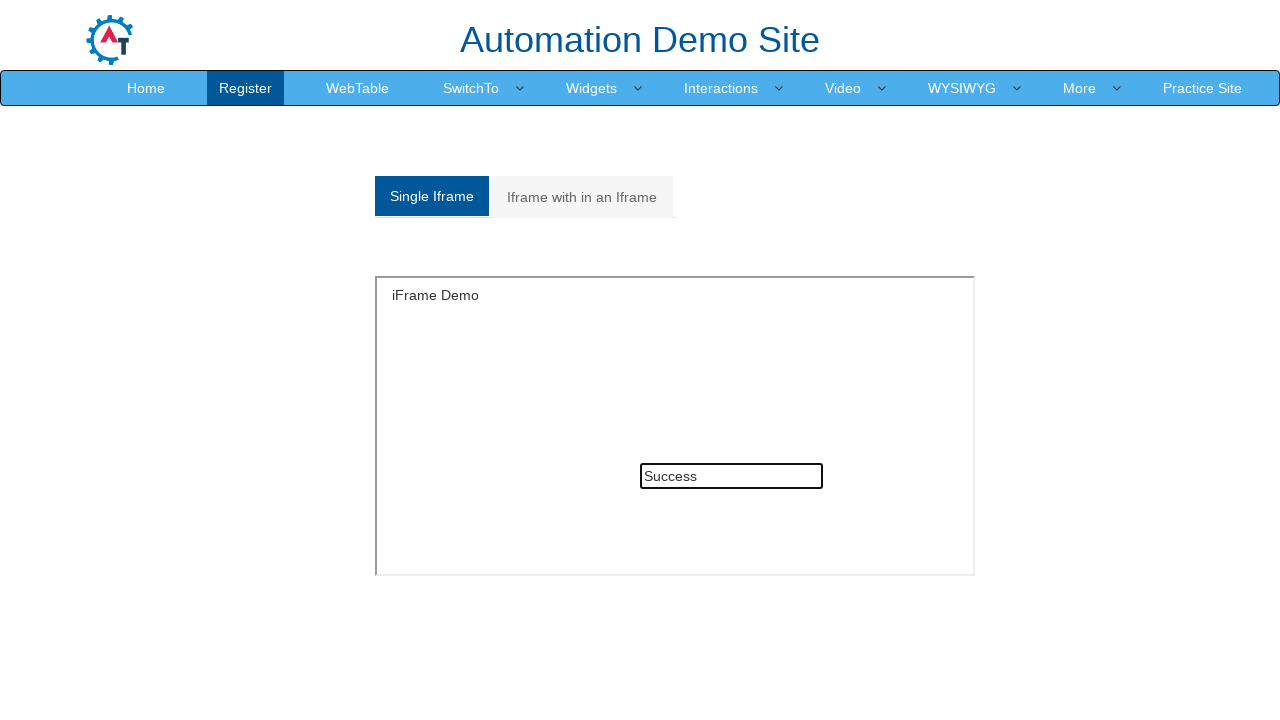